Tests that entered text is trimmed when editing a todo item

Starting URL: https://demo.playwright.dev/todomvc

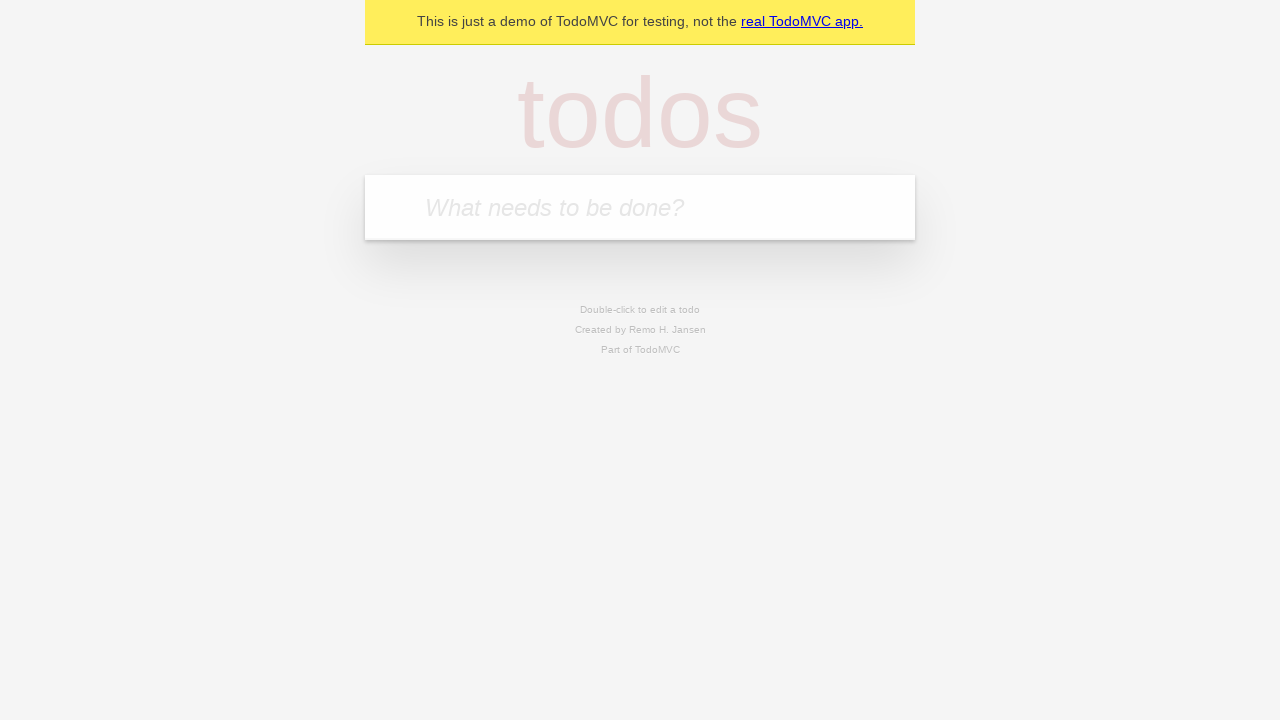

Filled new todo field with 'buy some cheese' on internal:attr=[placeholder="What needs to be done?"i]
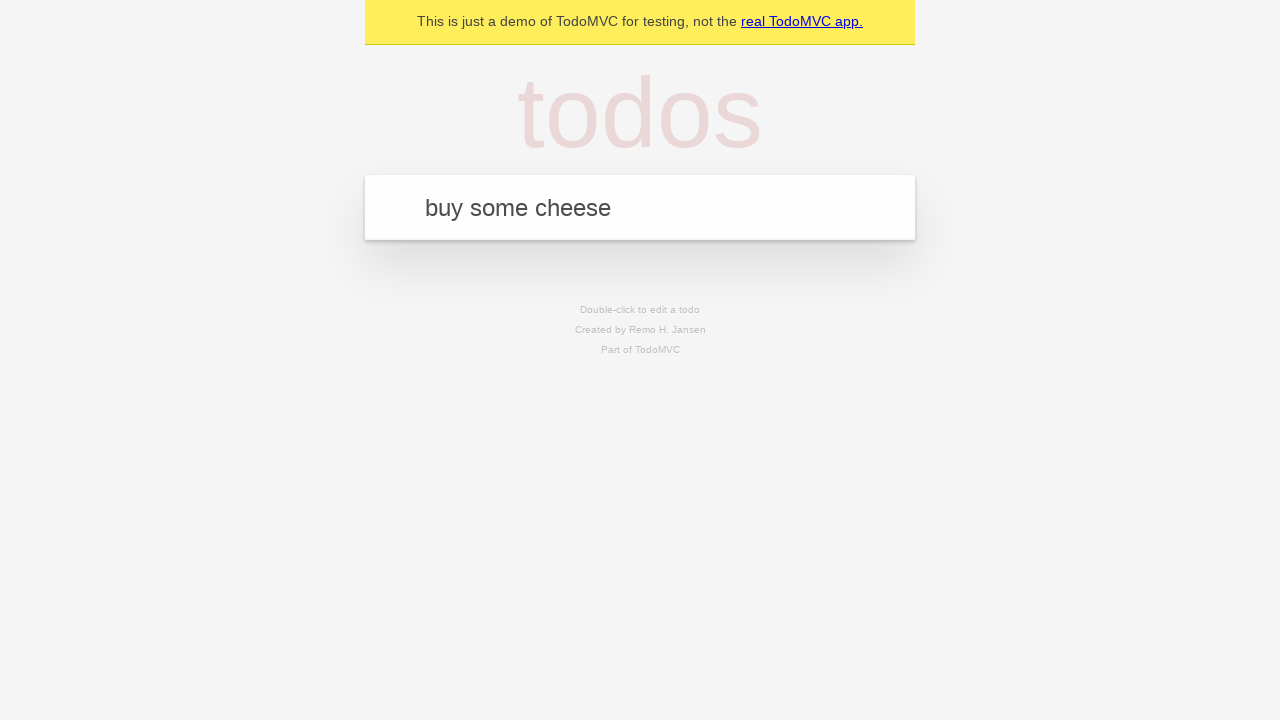

Pressed Enter to create todo 'buy some cheese' on internal:attr=[placeholder="What needs to be done?"i]
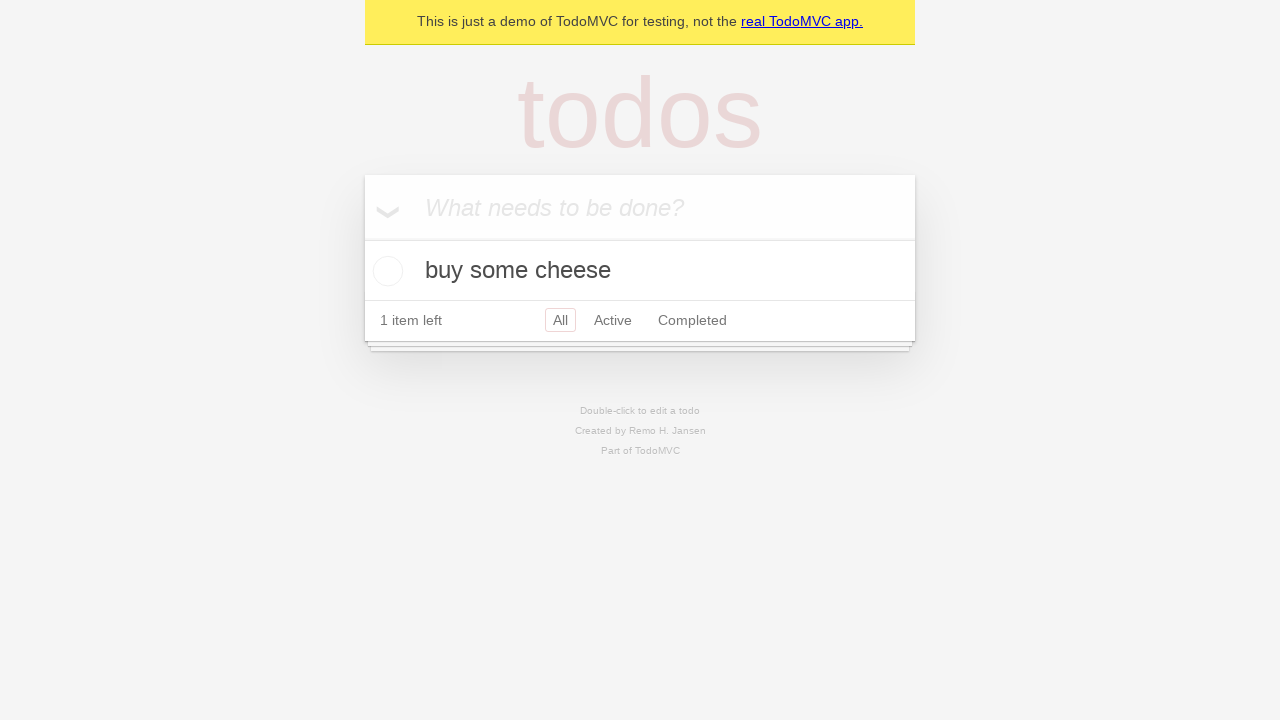

Filled new todo field with 'feed the cat' on internal:attr=[placeholder="What needs to be done?"i]
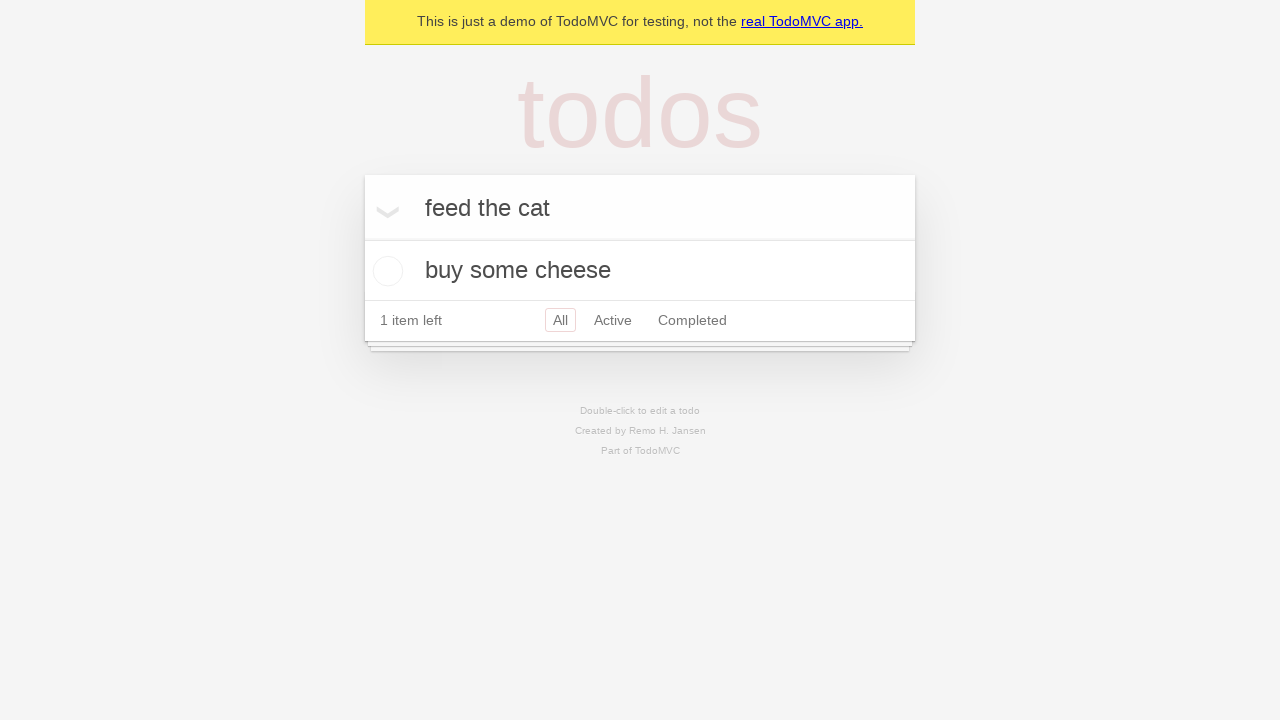

Pressed Enter to create todo 'feed the cat' on internal:attr=[placeholder="What needs to be done?"i]
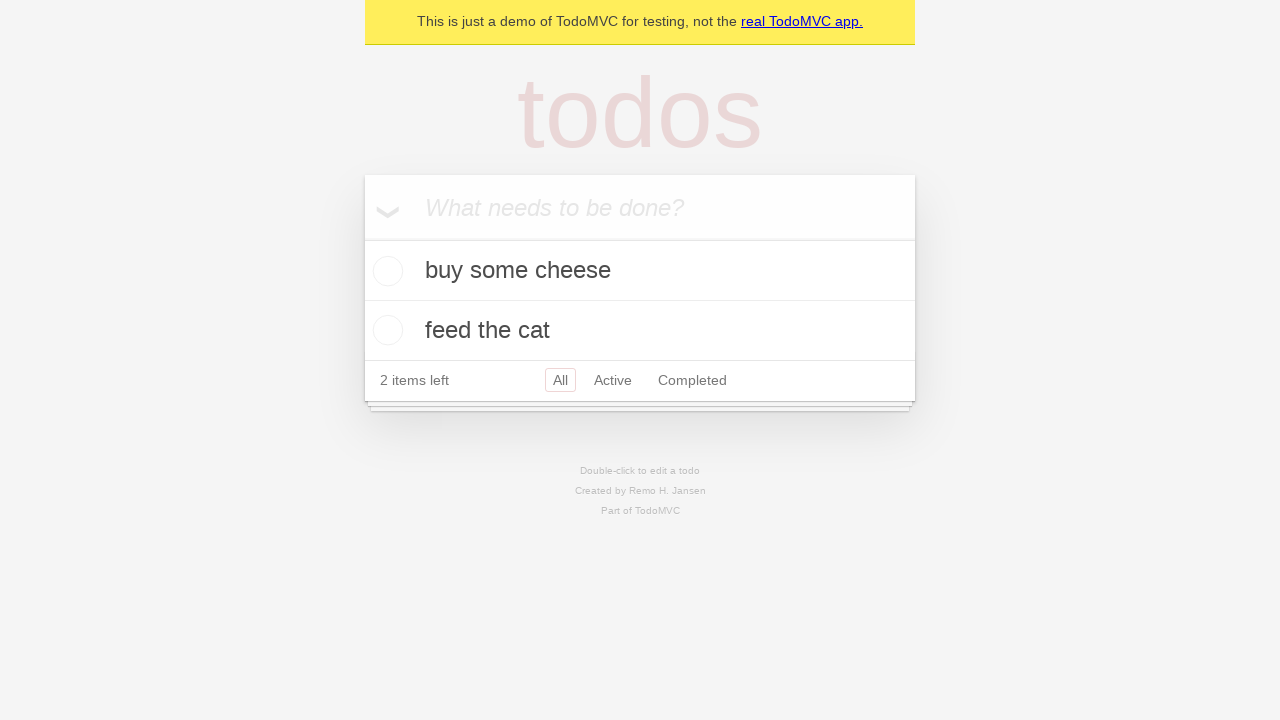

Filled new todo field with 'book a doctors appointment' on internal:attr=[placeholder="What needs to be done?"i]
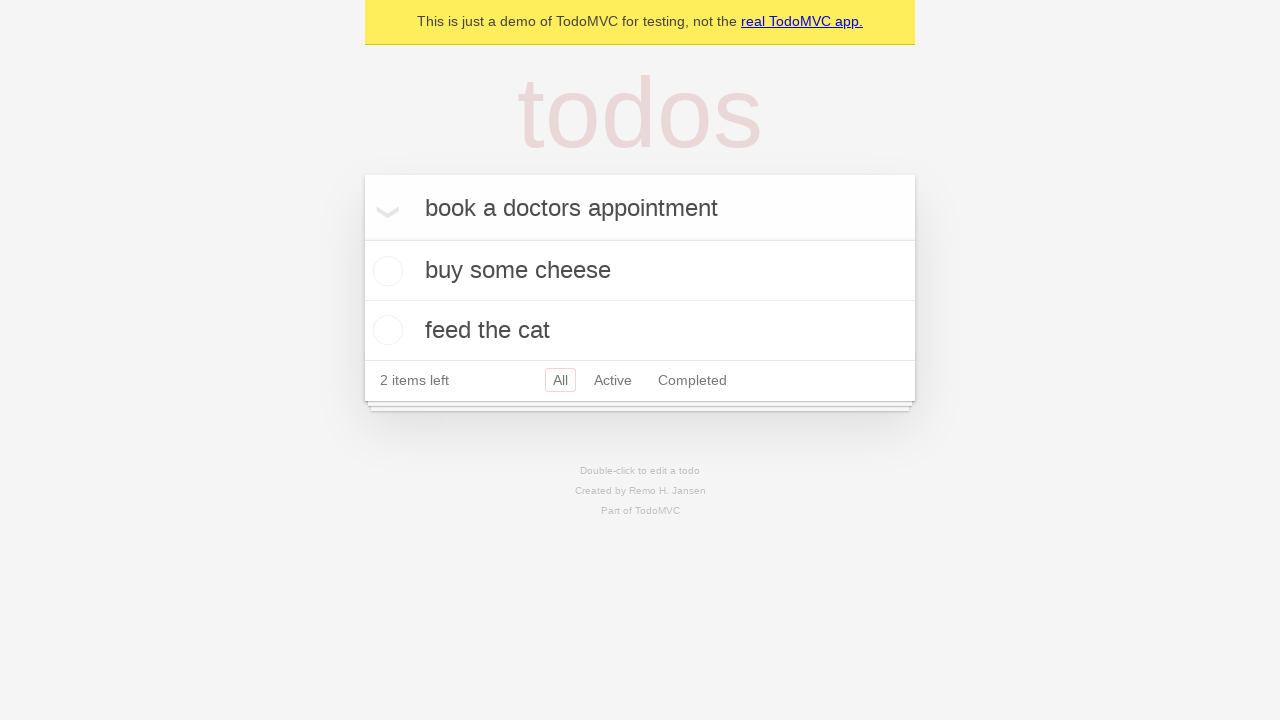

Pressed Enter to create todo 'book a doctors appointment' on internal:attr=[placeholder="What needs to be done?"i]
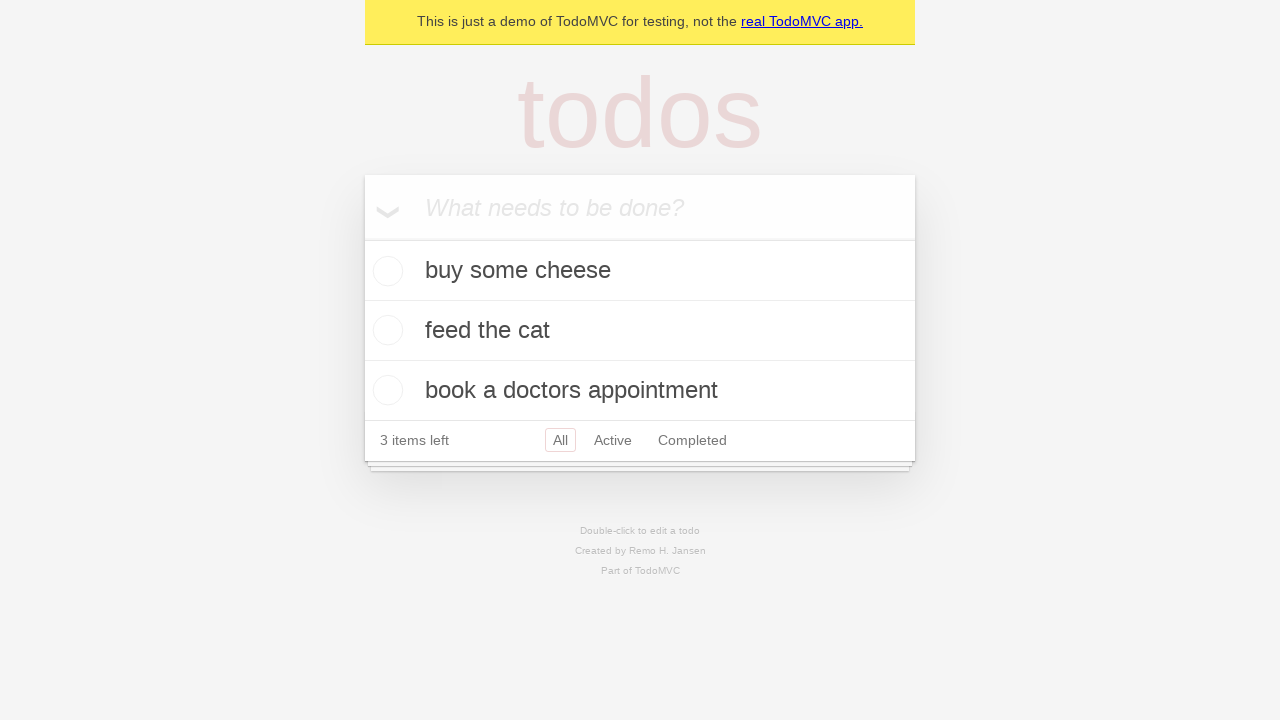

Double-clicked second todo item to enter edit mode at (640, 331) on internal:testid=[data-testid="todo-item"s] >> nth=1
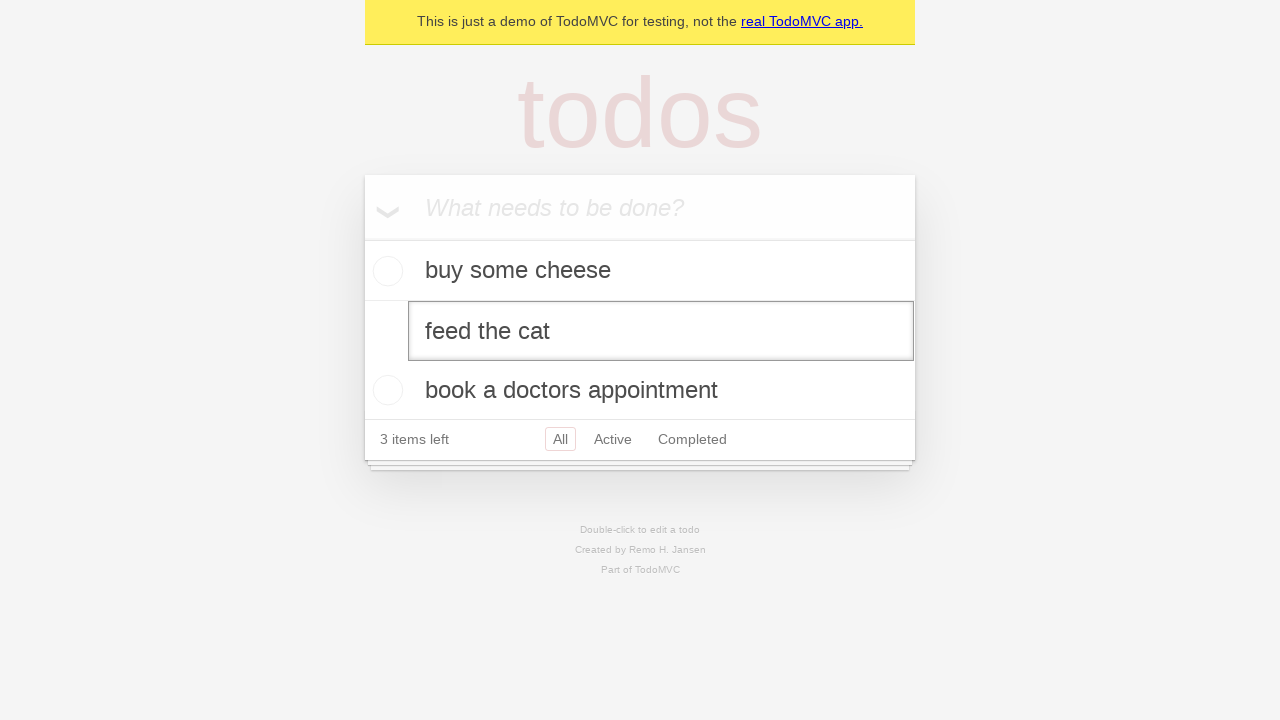

Filled edit field with text containing leading and trailing whitespace on internal:testid=[data-testid="todo-item"s] >> nth=1 >> internal:role=textbox[nam
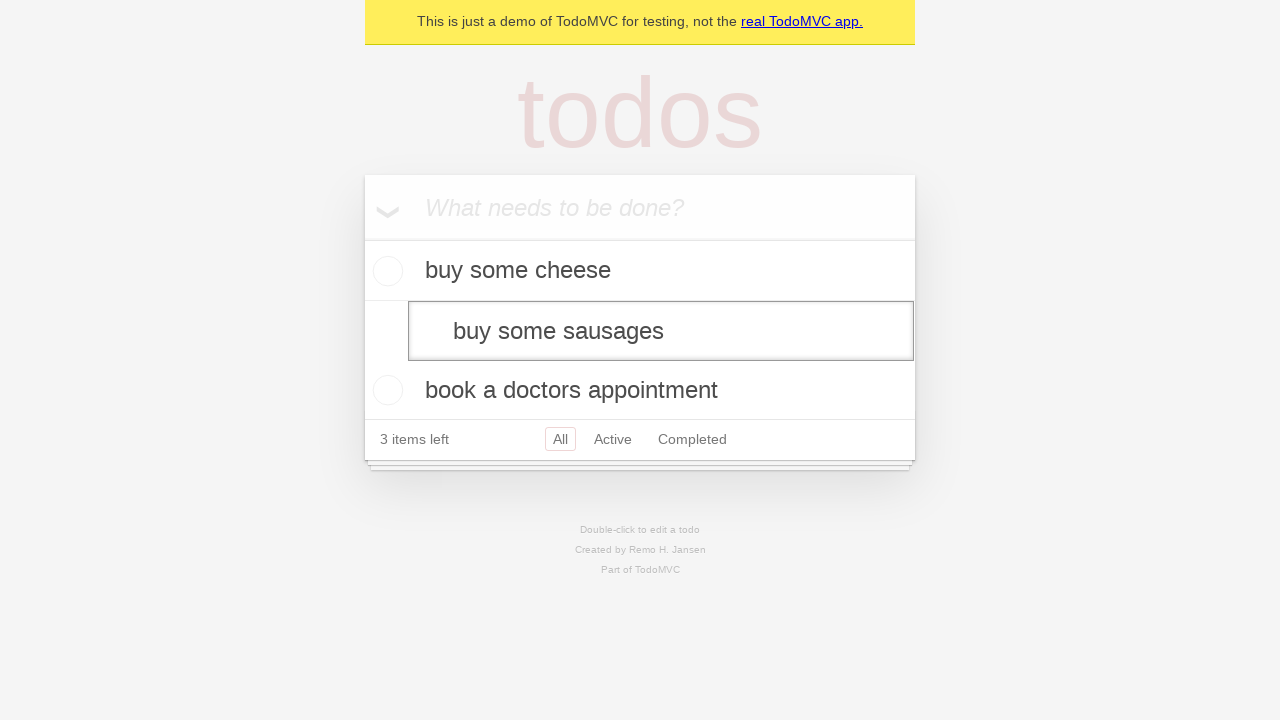

Pressed Enter to submit edited todo, text should be trimmed on internal:testid=[data-testid="todo-item"s] >> nth=1 >> internal:role=textbox[nam
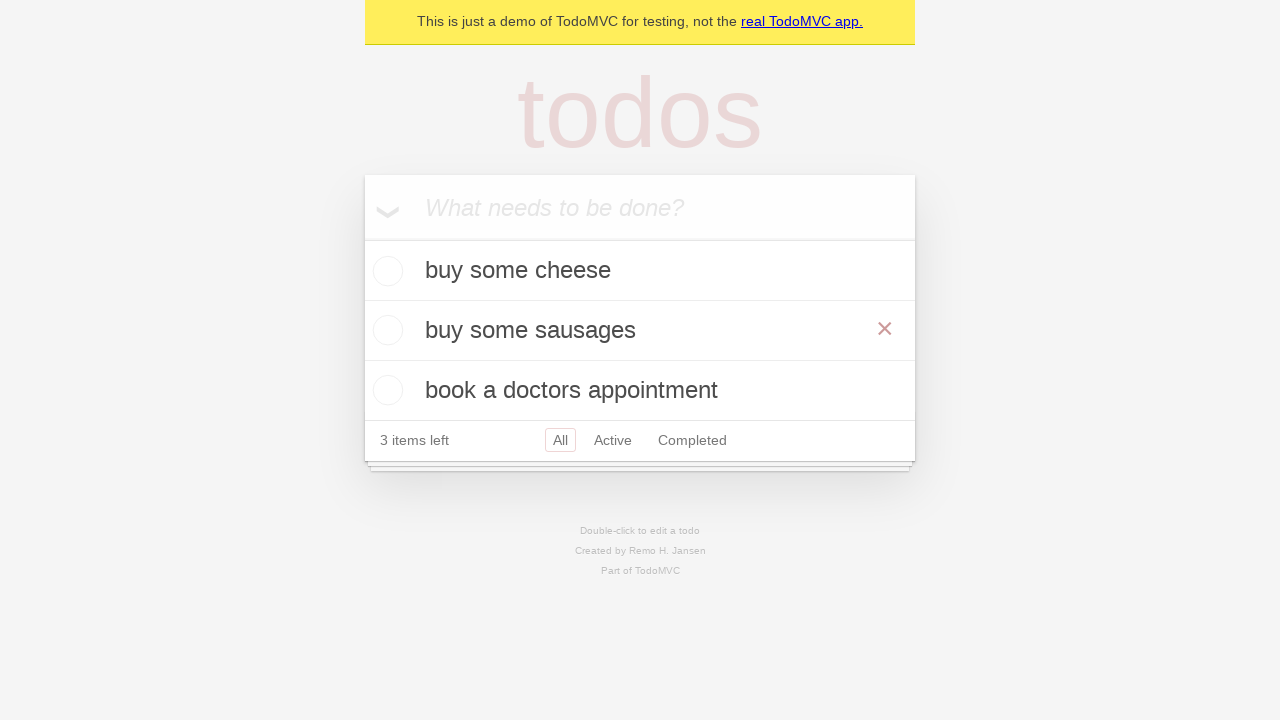

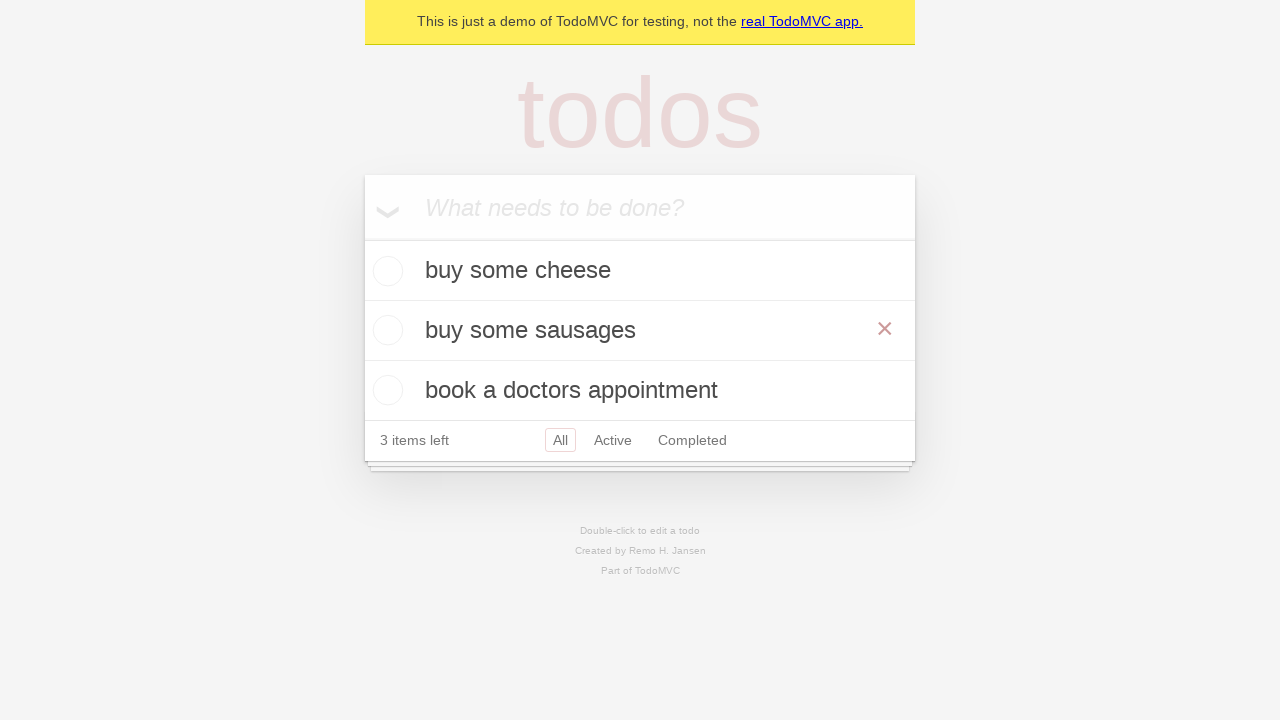